Tests a data types form by filling in specific fields (first name, last name, address, city, country, job position, company), intentionally leaving zip code, email, and phone empty, then submitting the form to trigger validation errors on the empty required fields.

Starting URL: https://bonigarcia.dev/selenium-webdriver-java/data-types.html

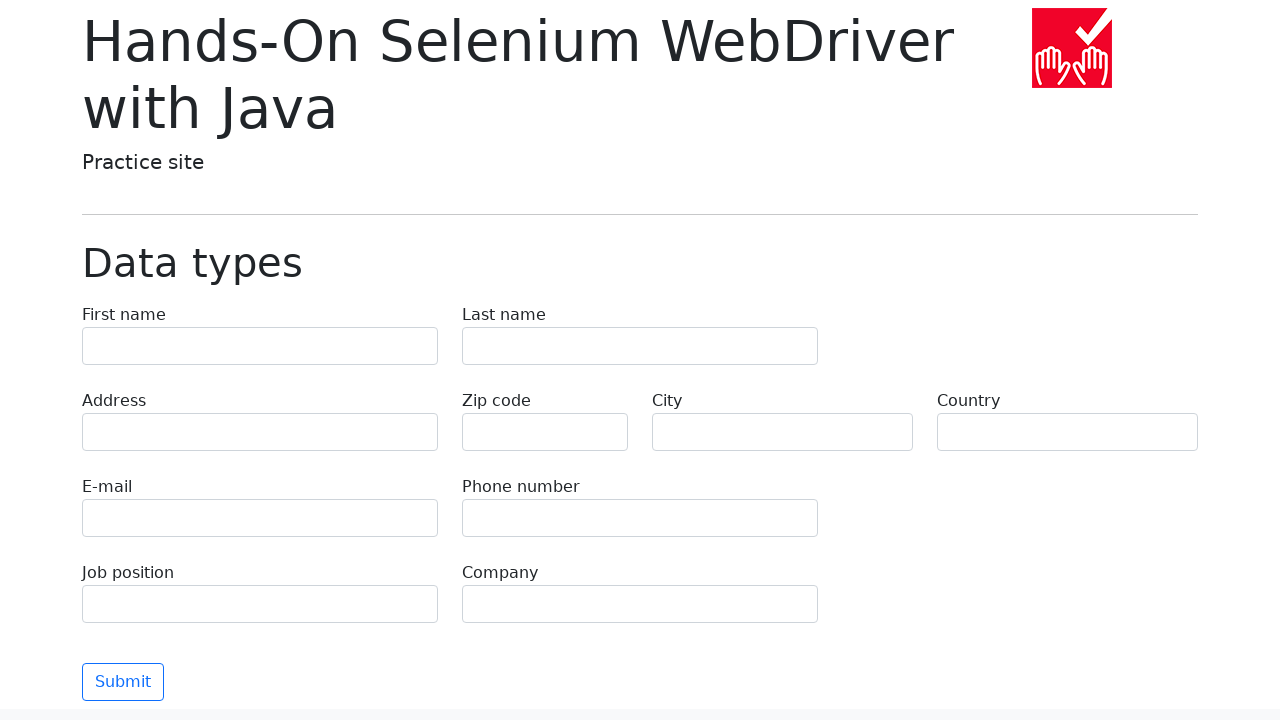

Navigated to data types form page
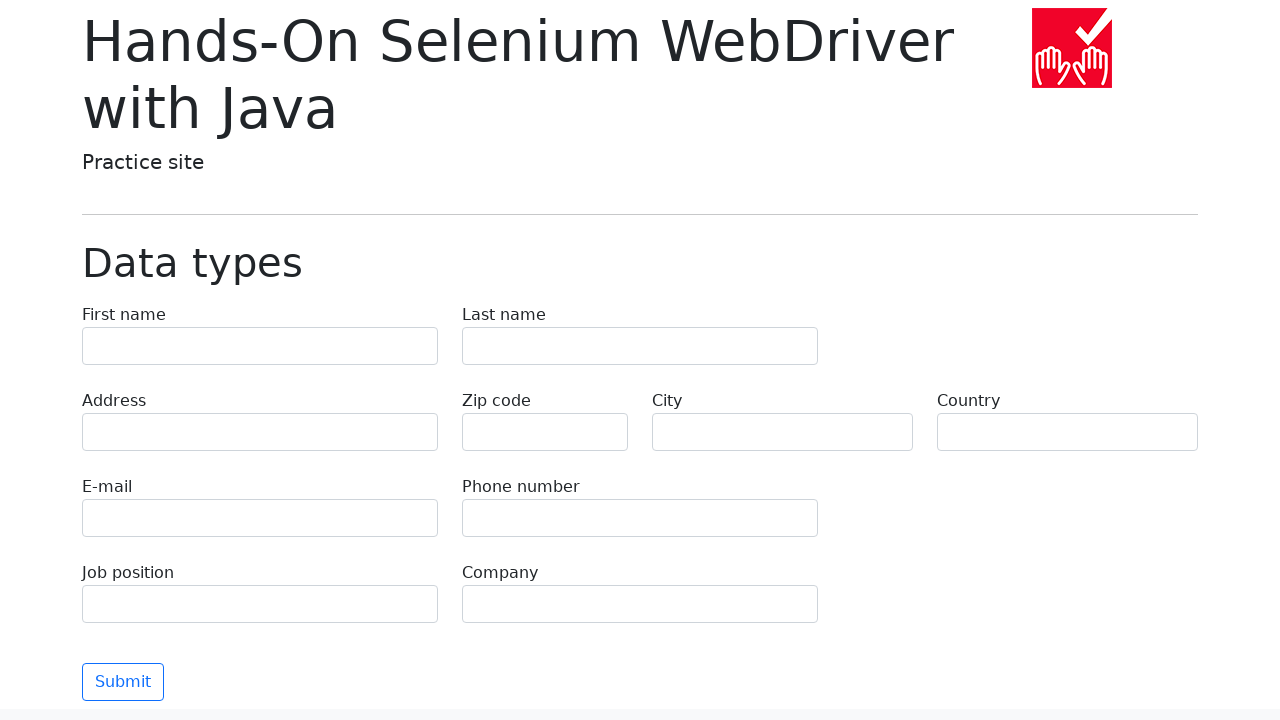

Filled first name field with 'Иван' on input[name='first-name']
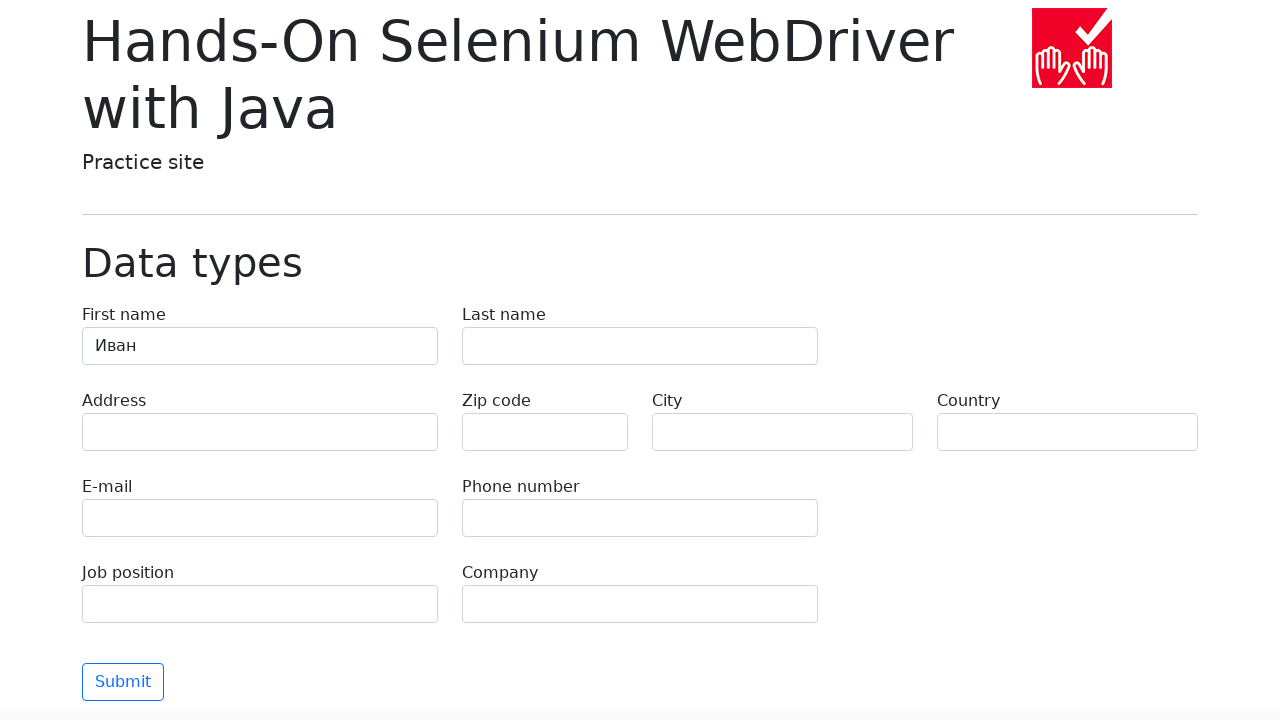

Filled last name field with 'Петров' on input[name='last-name']
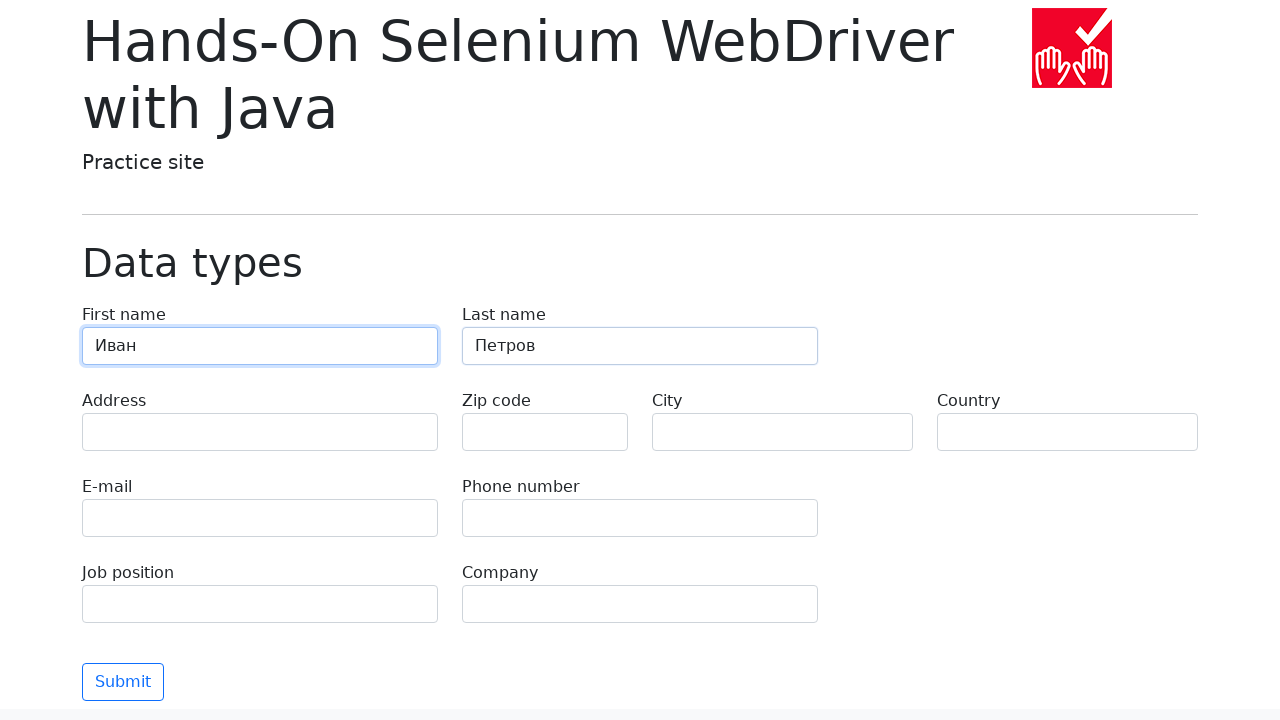

Filled address field with 'Ленина, 55-3' on input[name='address']
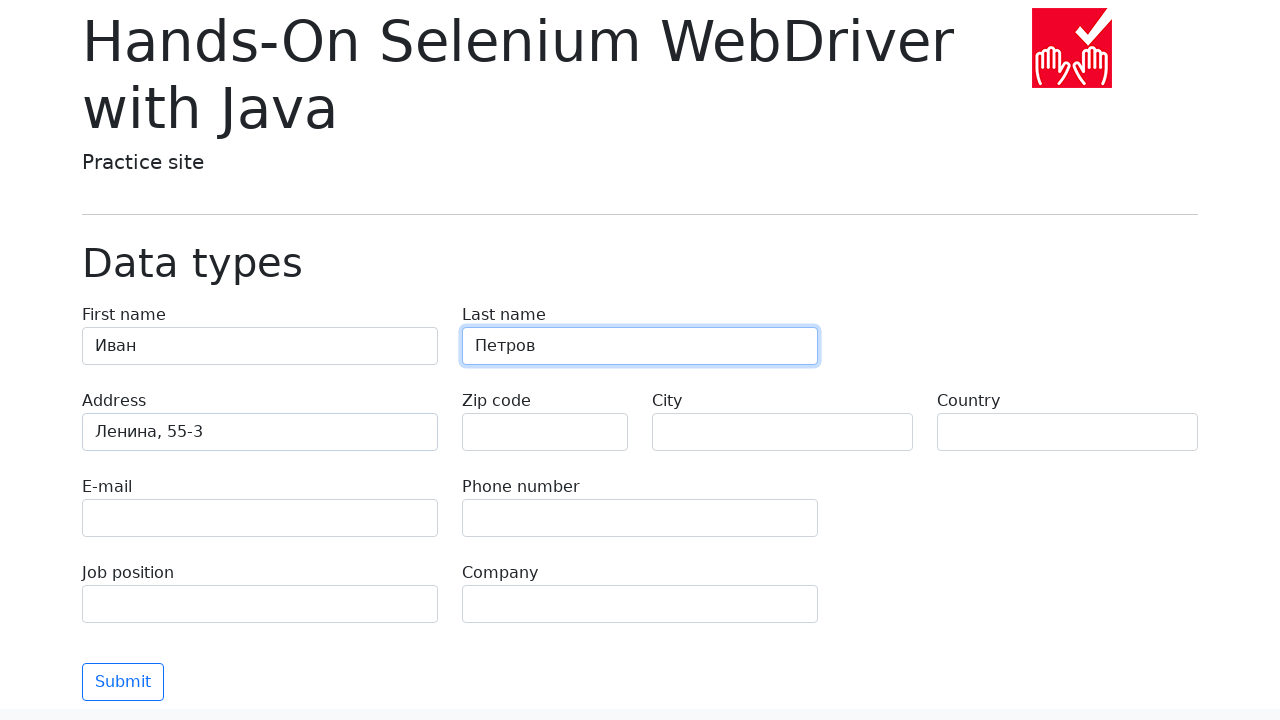

Filled city field with 'Москва' on input[name='city']
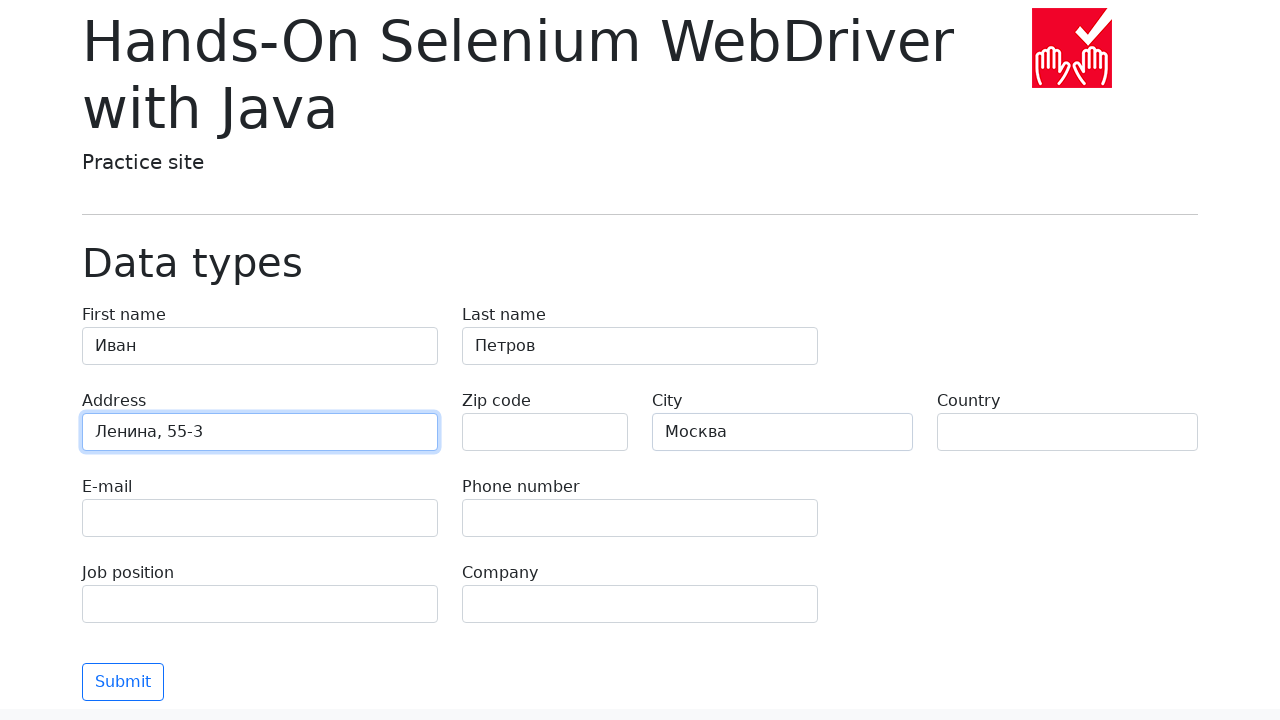

Filled country field with 'Россия' on input[name='country']
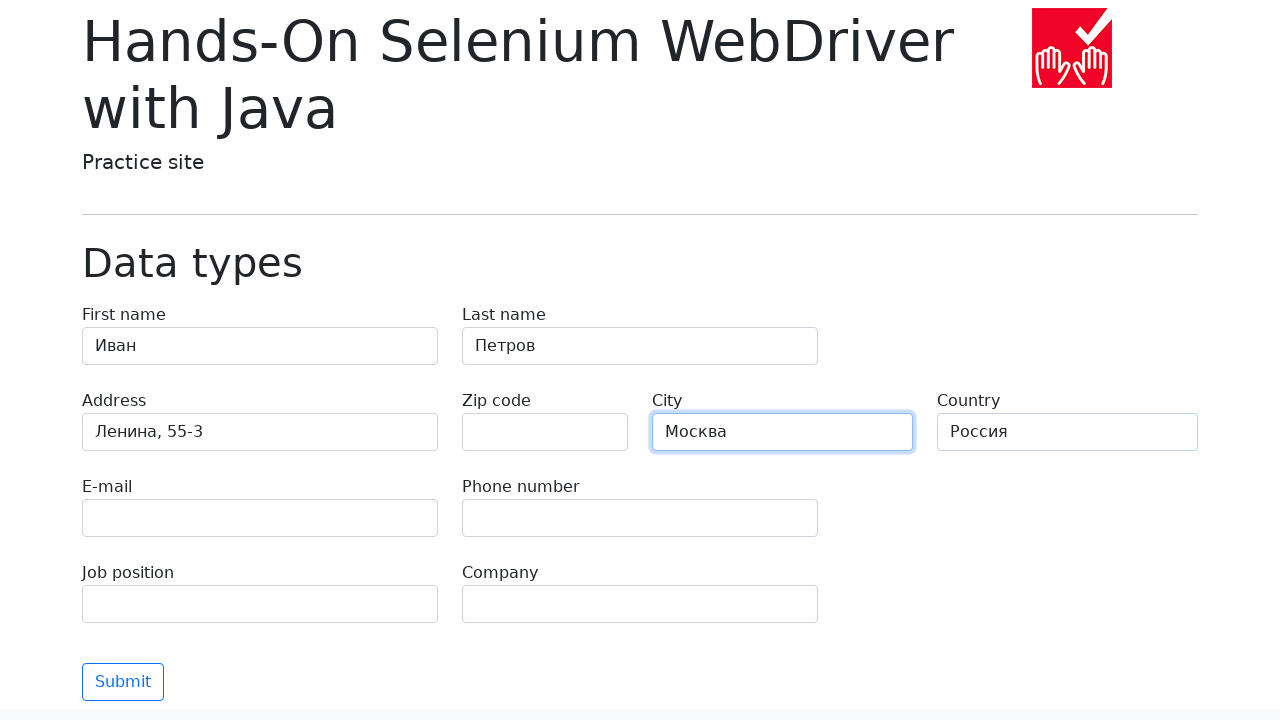

Filled job position field with 'QA' on input[name='job-position']
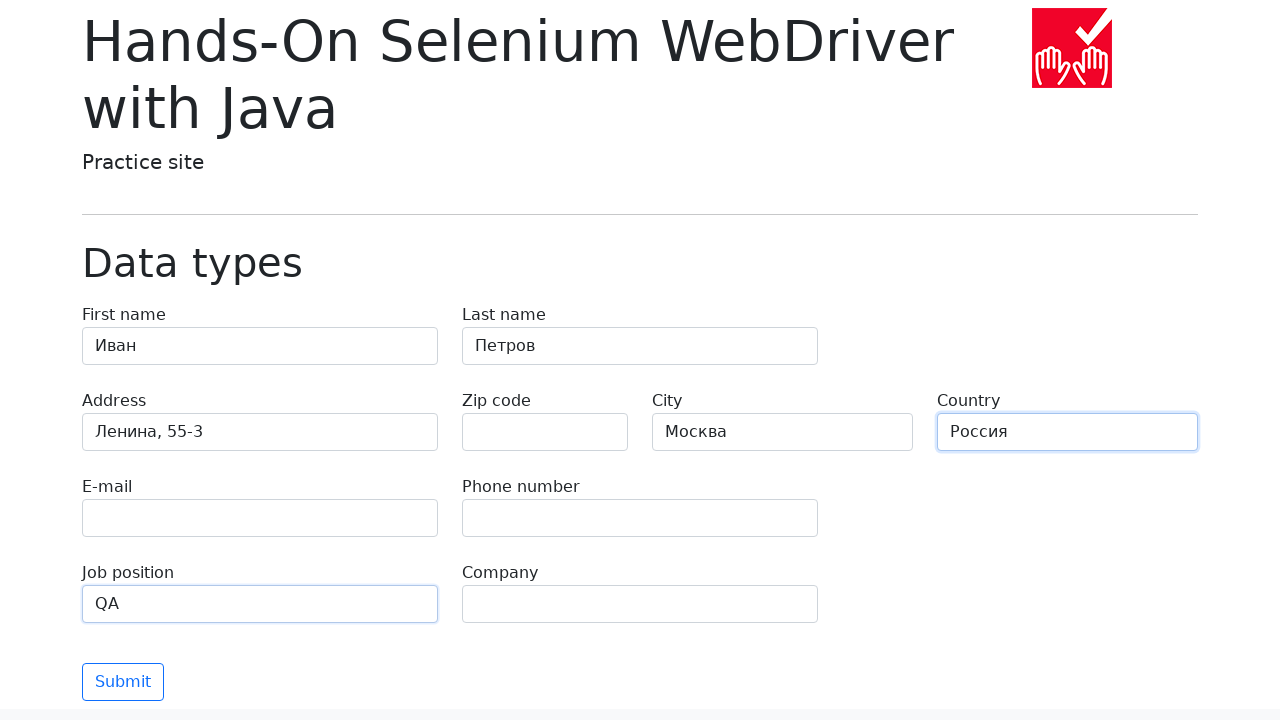

Filled company field with 'Merion' on input[name='company']
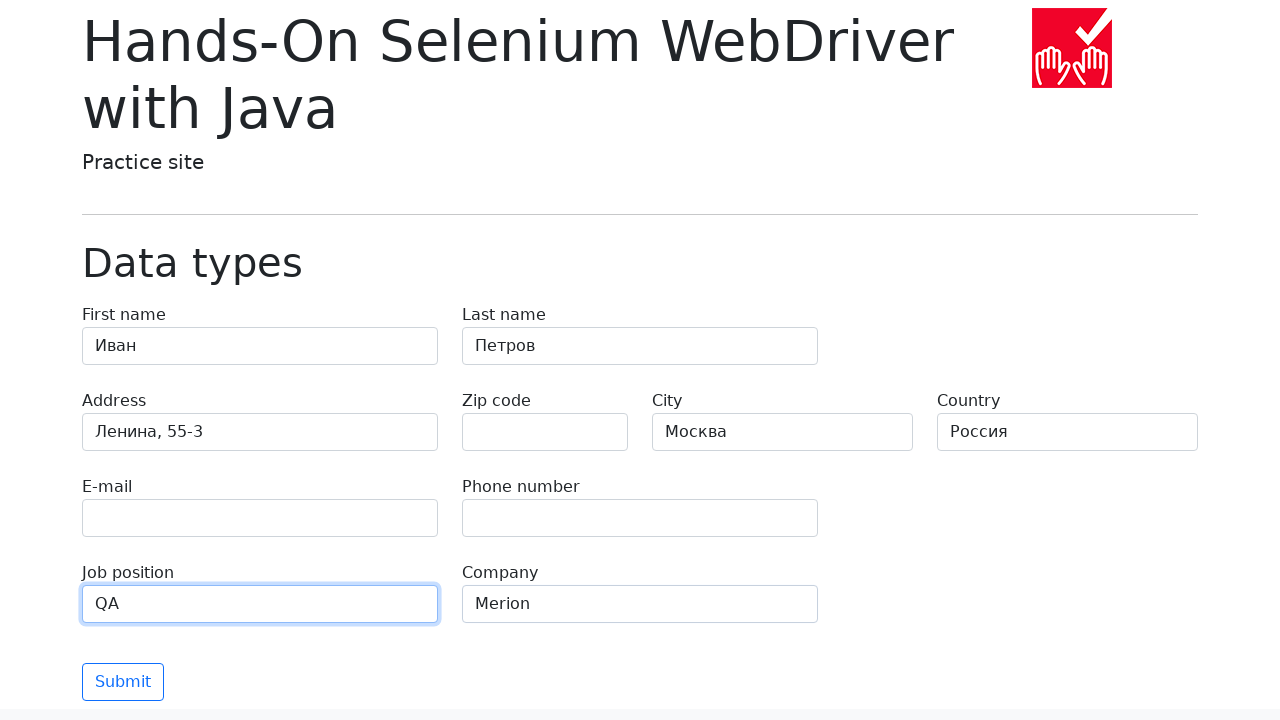

Clicked submit button to submit the form at (123, 682) on .btn-outline-primary
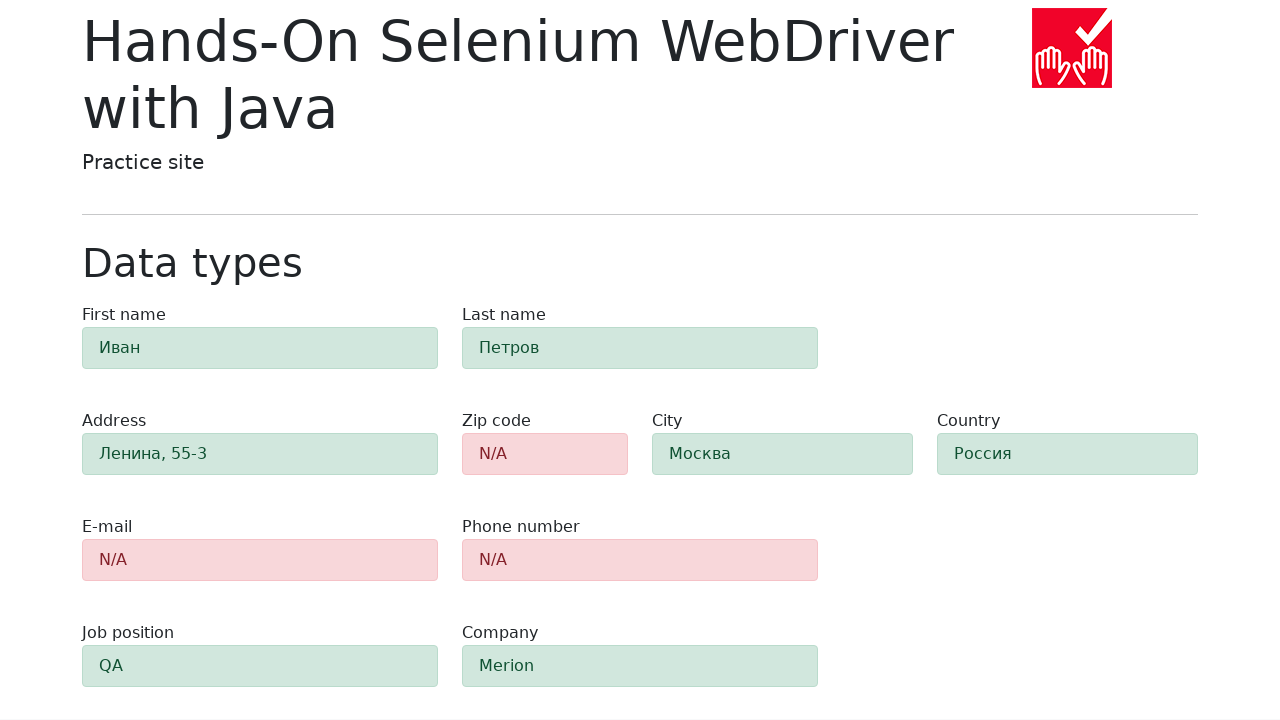

Validation errors appeared on empty required fields
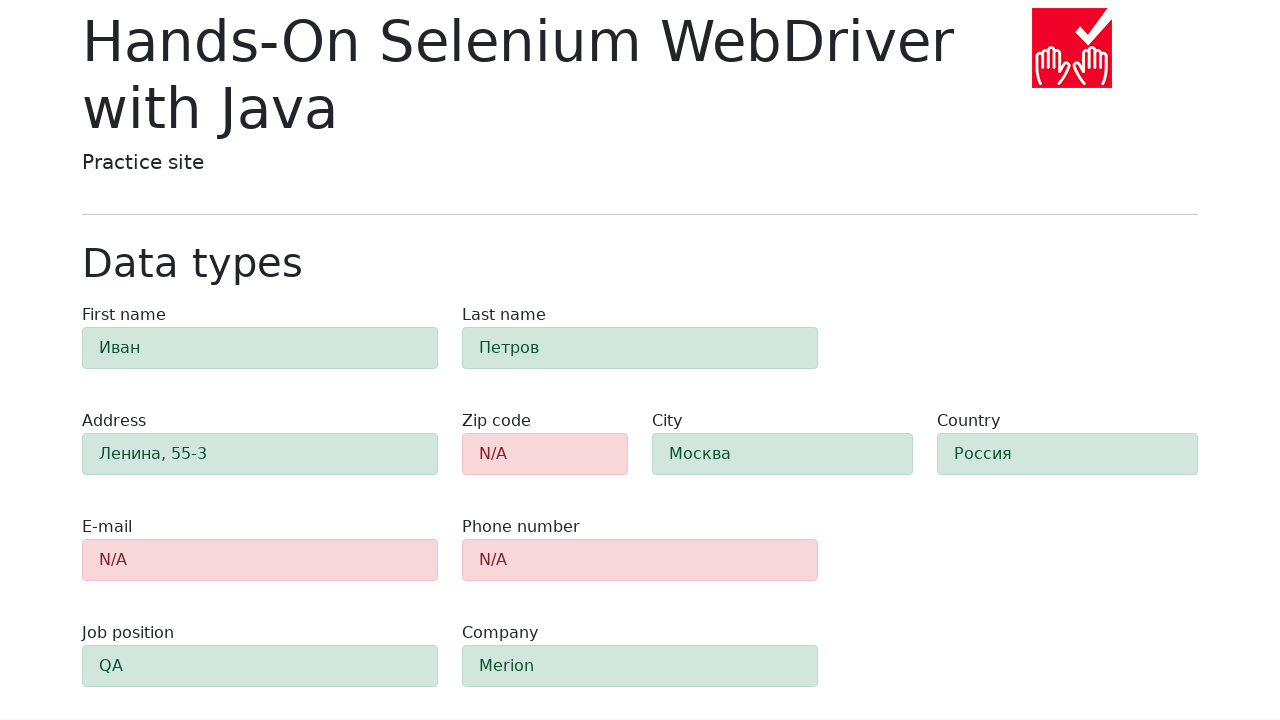

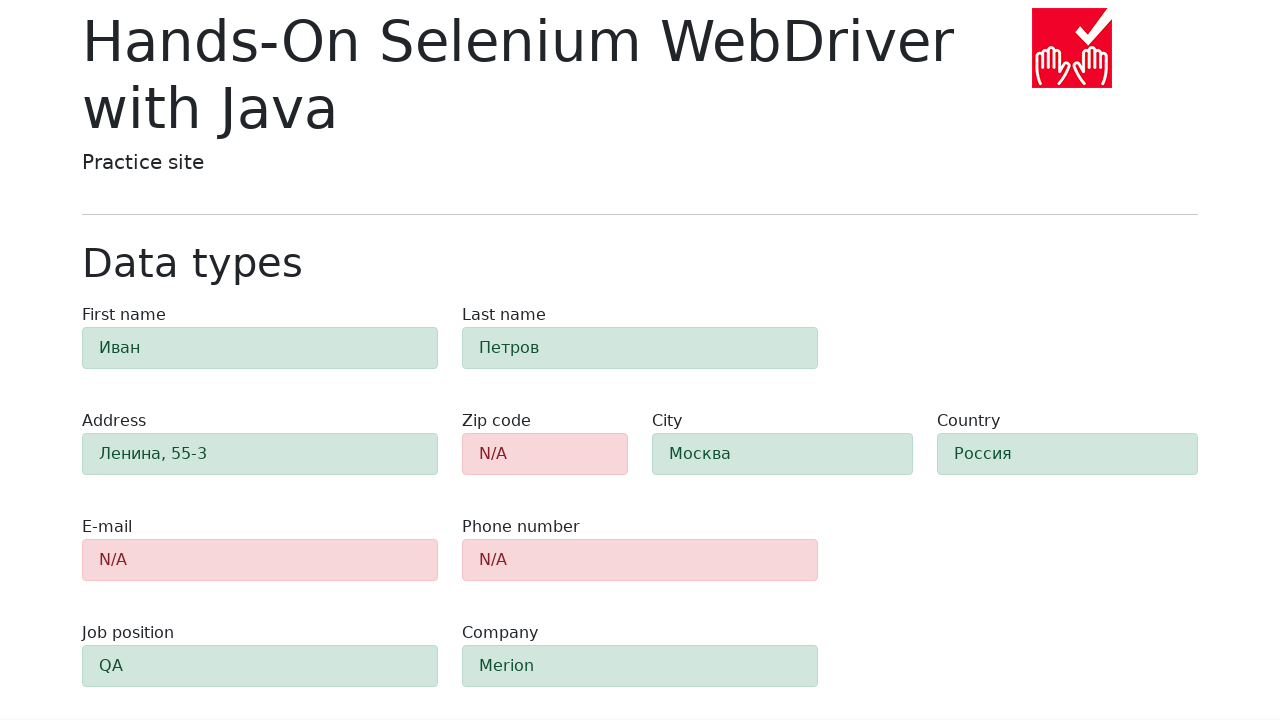